Navigates to the DemoQA homepage and clicks on the "Elements" card from the available tool cards.

Starting URL: https://demoqa.com/

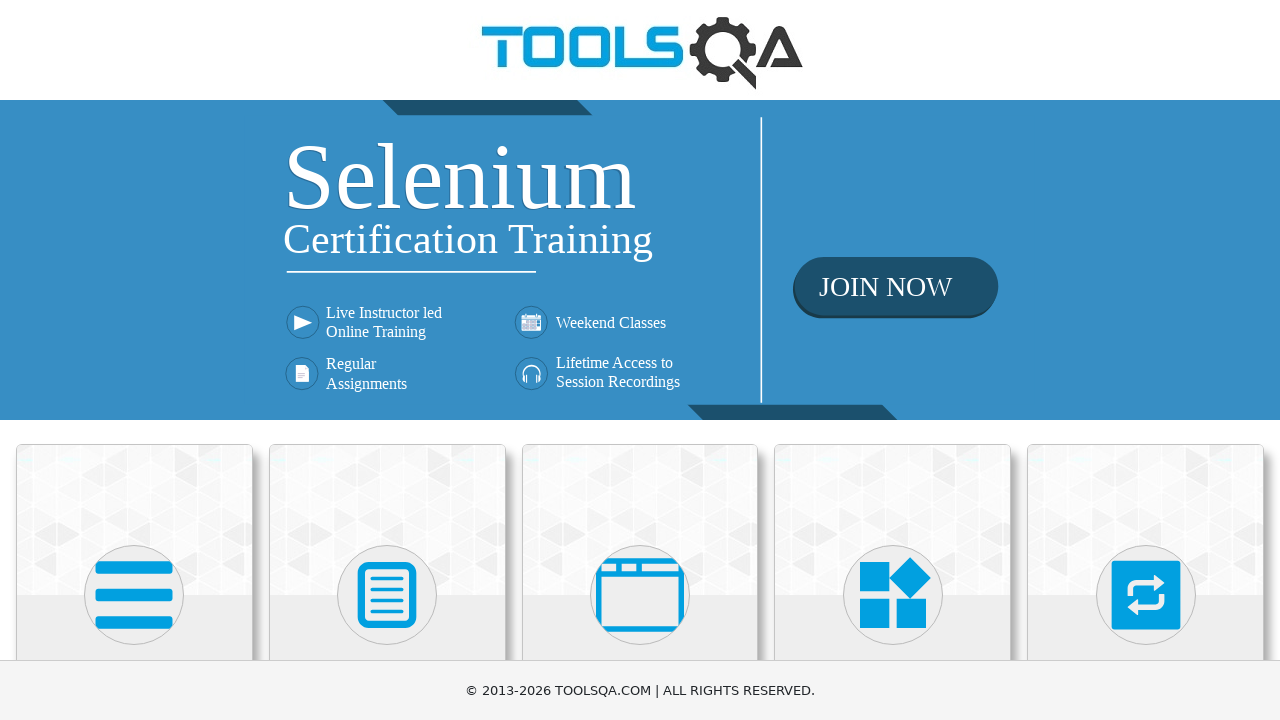

Navigated to DemoQA homepage
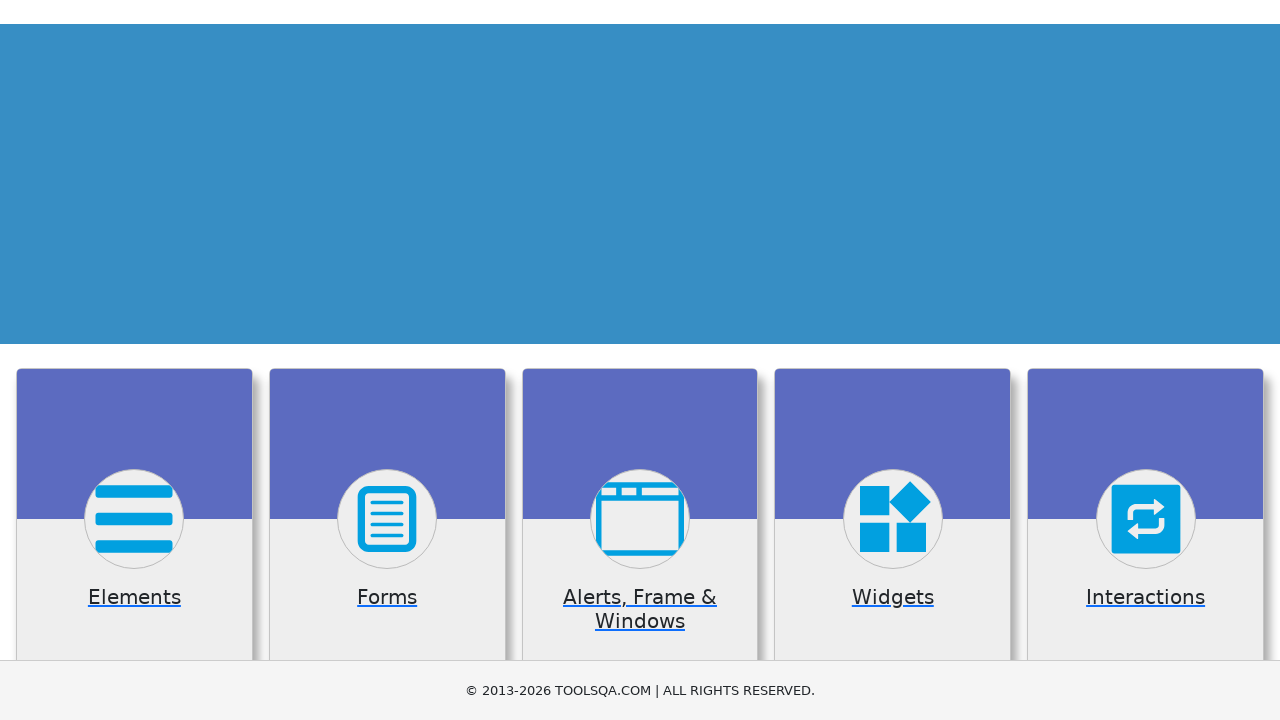

Card elements loaded on homepage
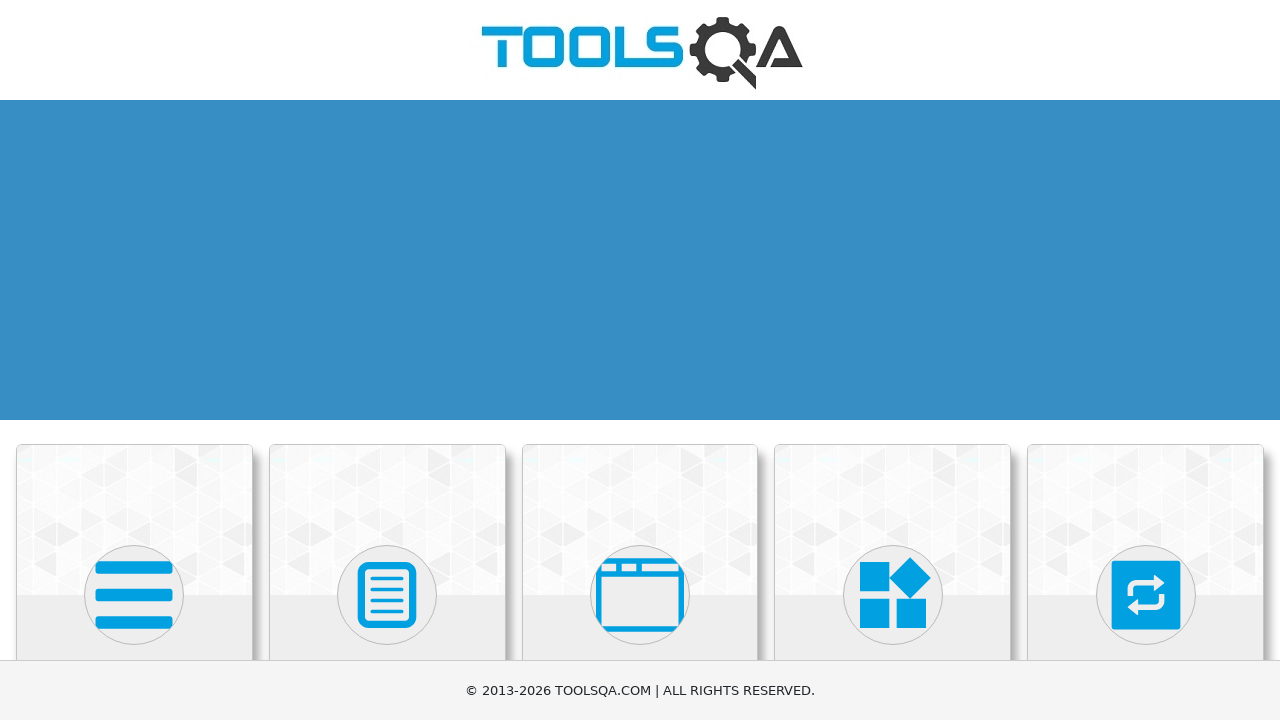

Clicked on Elements card from available tool cards at (134, 360) on .card-body >> nth=0
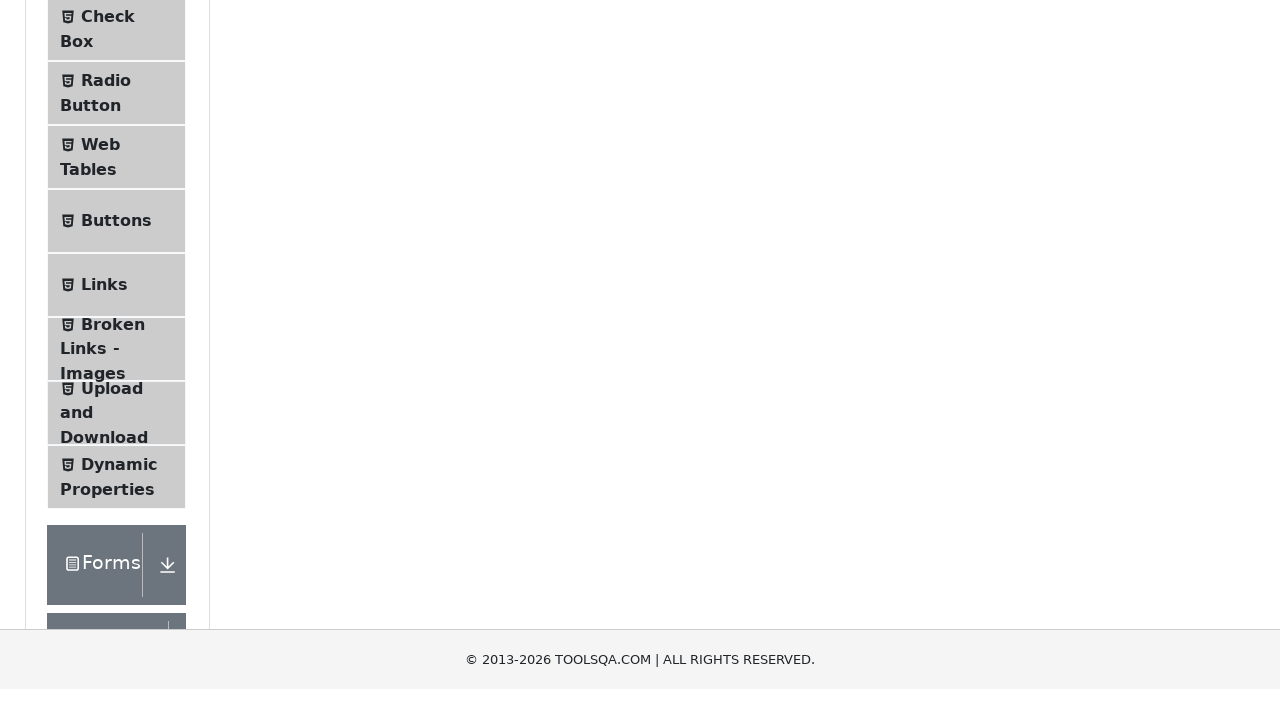

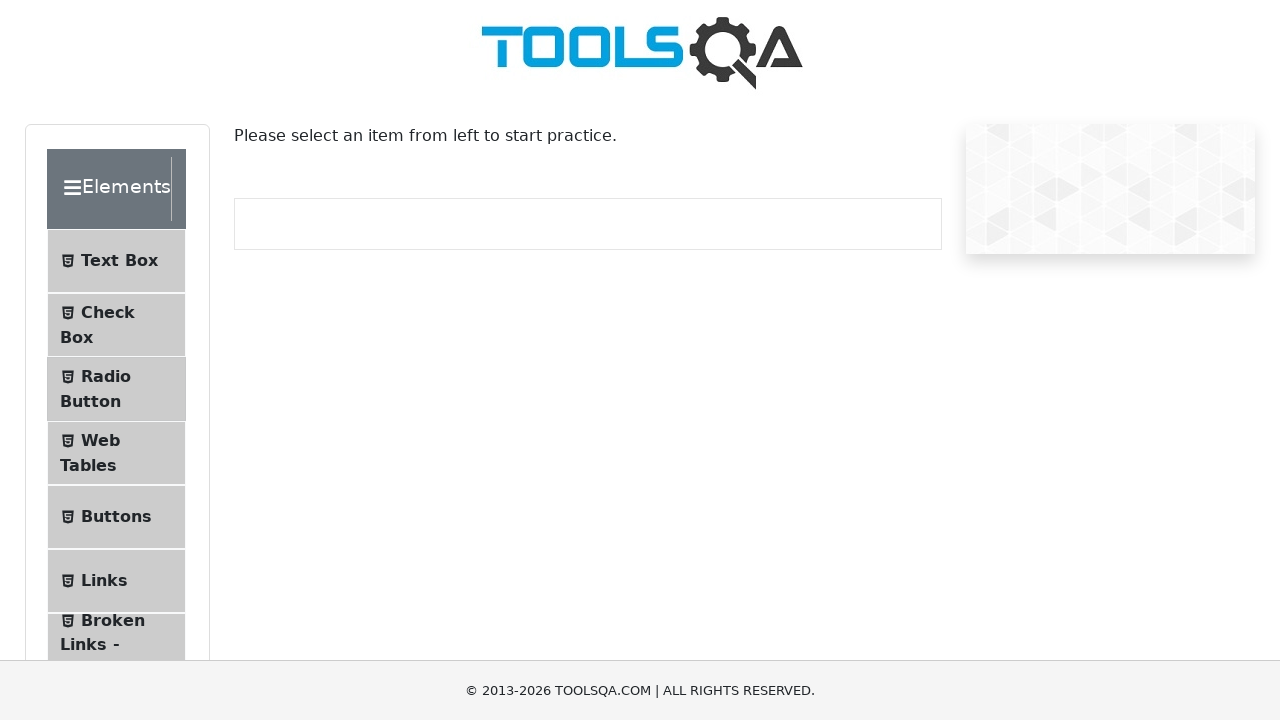